Navigates to the AJIO e-commerce website and waits for the page to load completely

Starting URL: https://www.ajio.com/

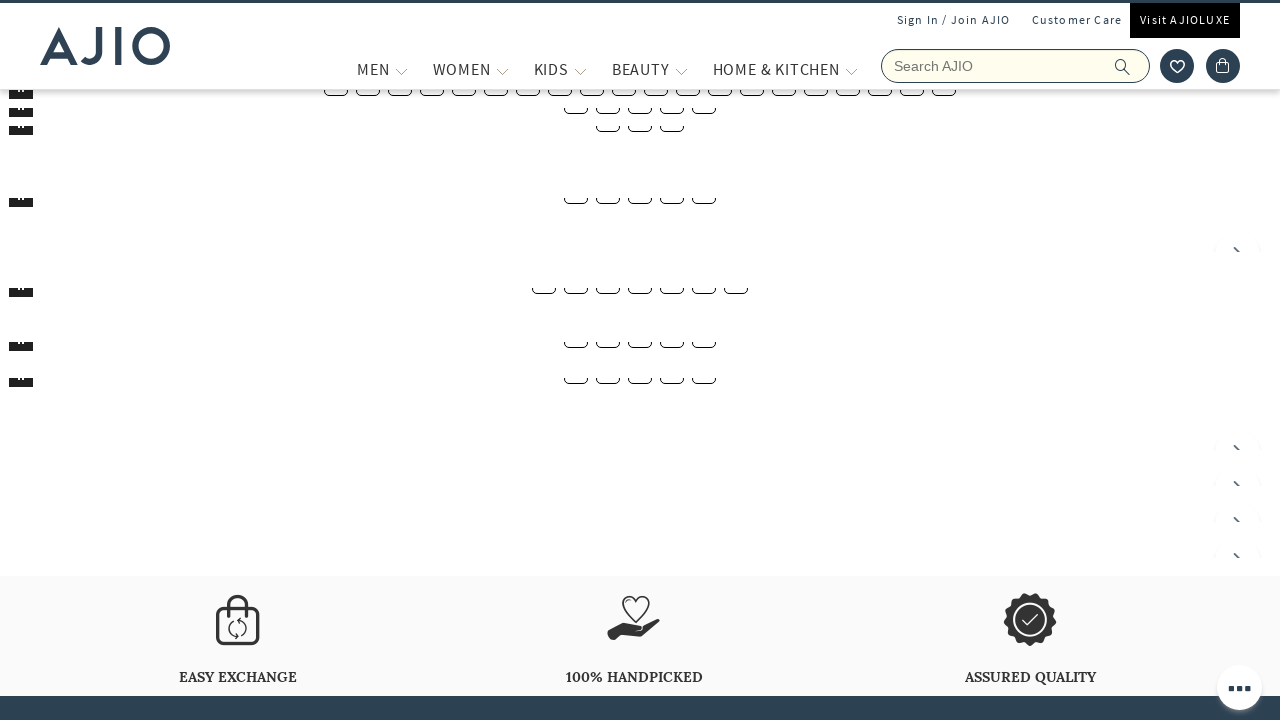

Waited for page to reach networkidle state
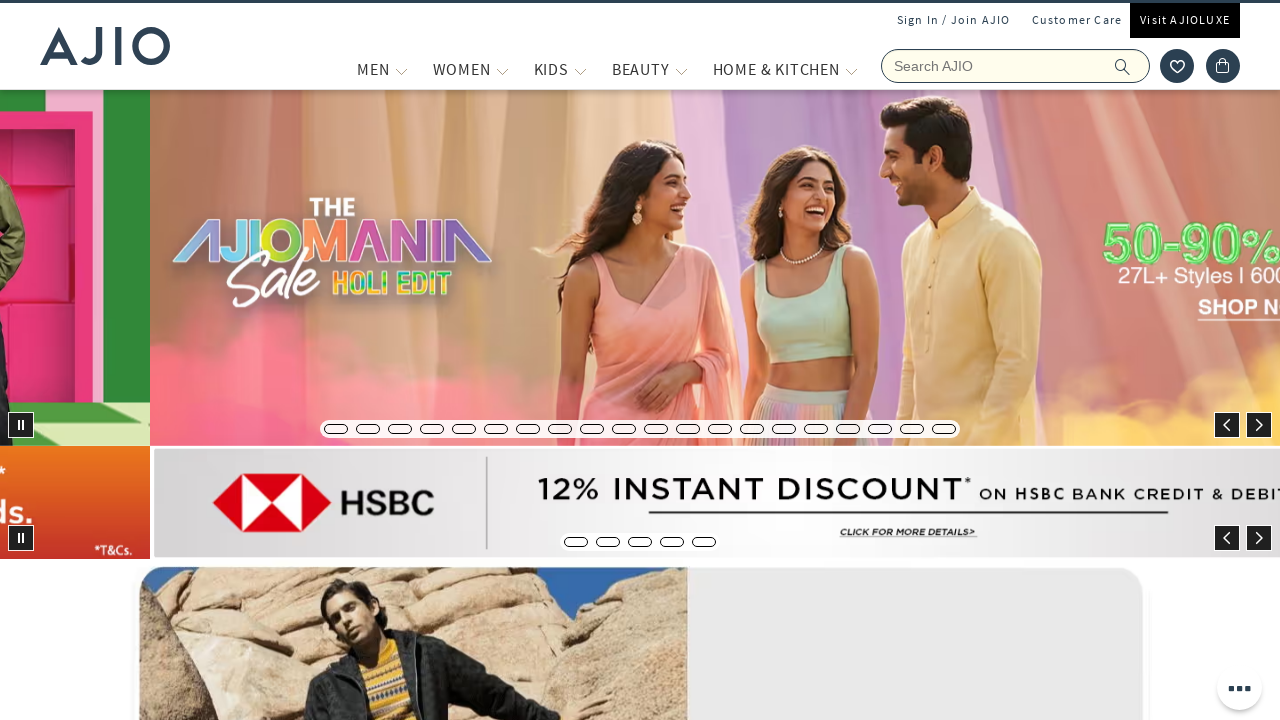

Verified page body element is visible
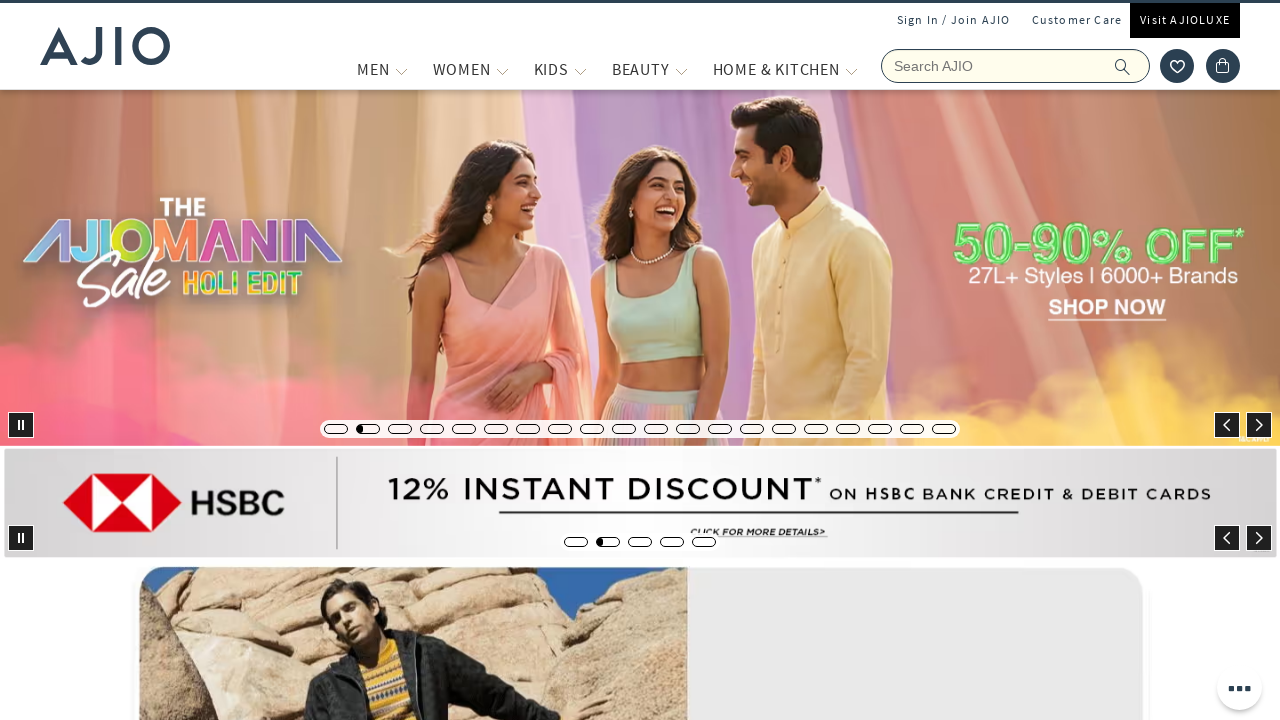

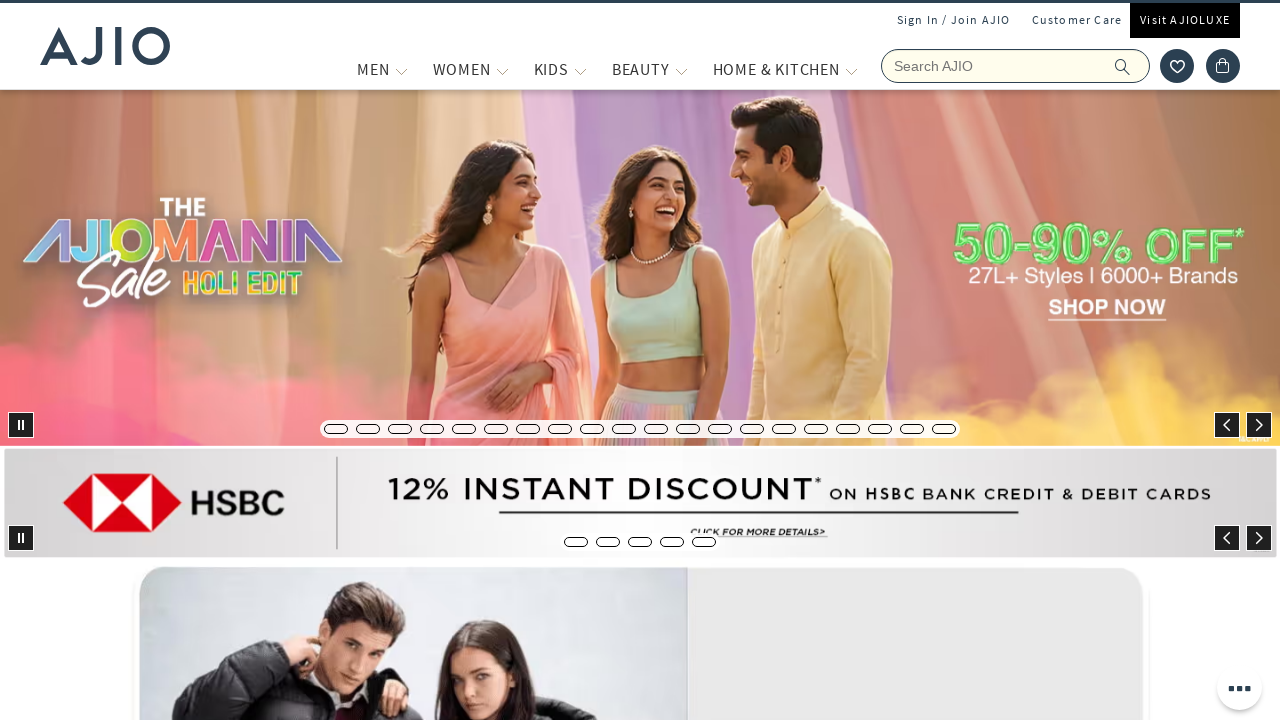